Tests a math quiz form by reading a value from the page, calculating a mathematical result, filling in the answer, selecting a checkbox and radio button, then submitting the form

Starting URL: http://suninjuly.github.io/math.html

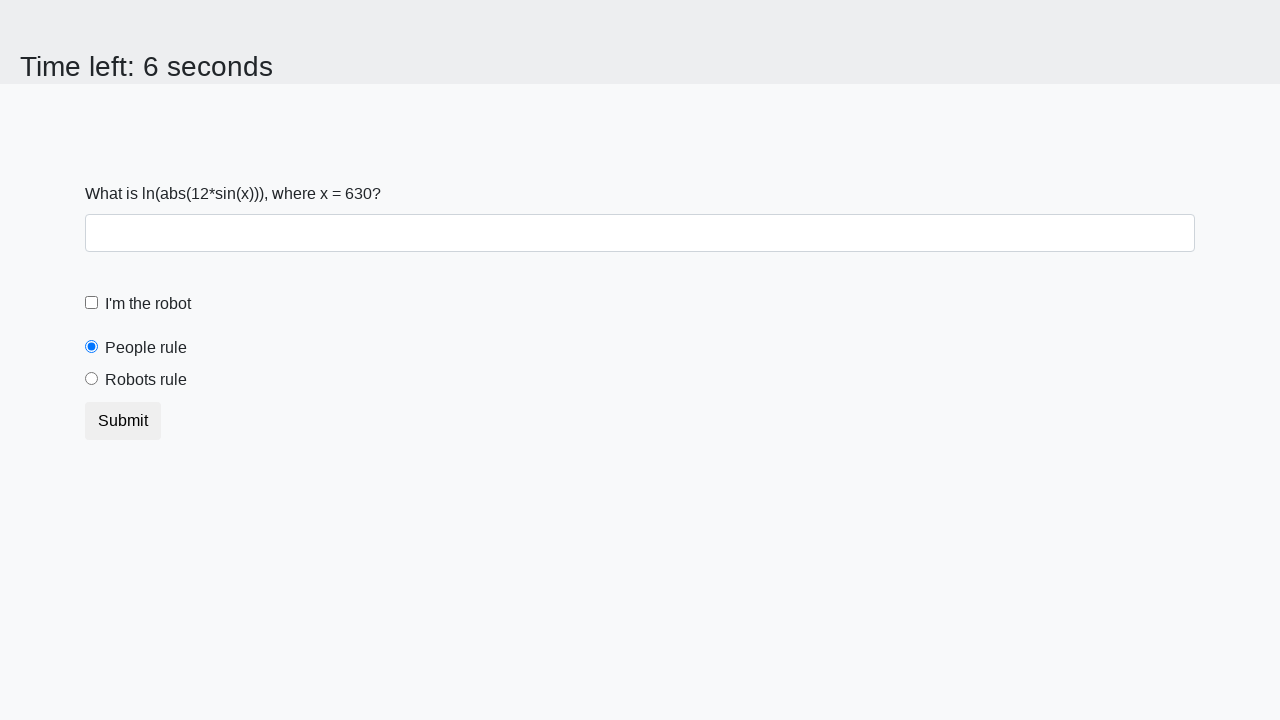

Located the x value element on the page
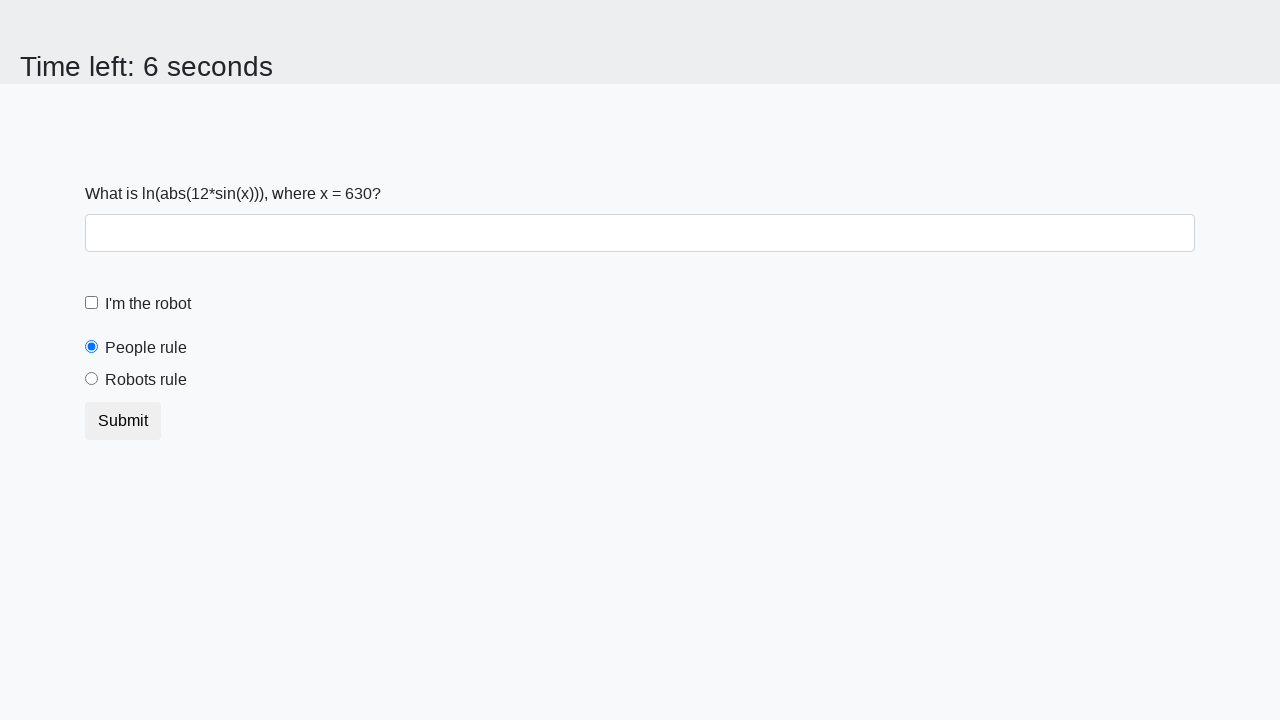

Read x value from page: 630
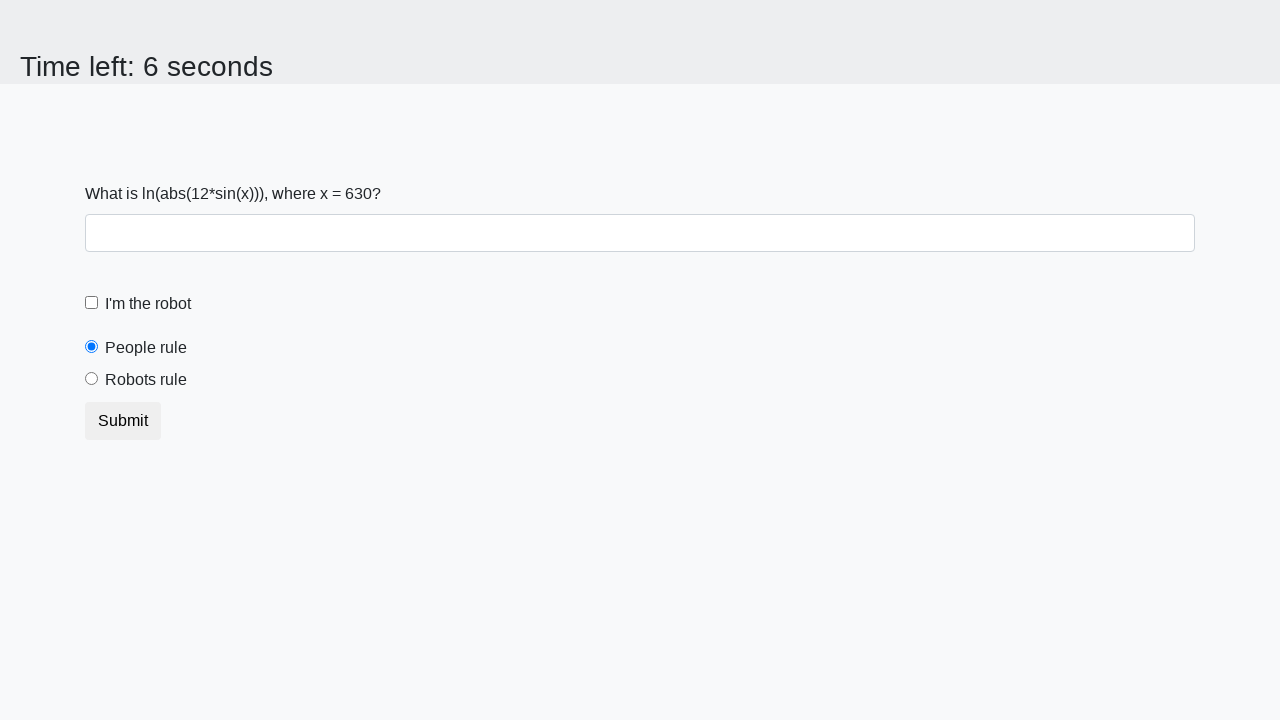

Calculated answer using formula log(|12*sin(x)|): 2.4787698551365
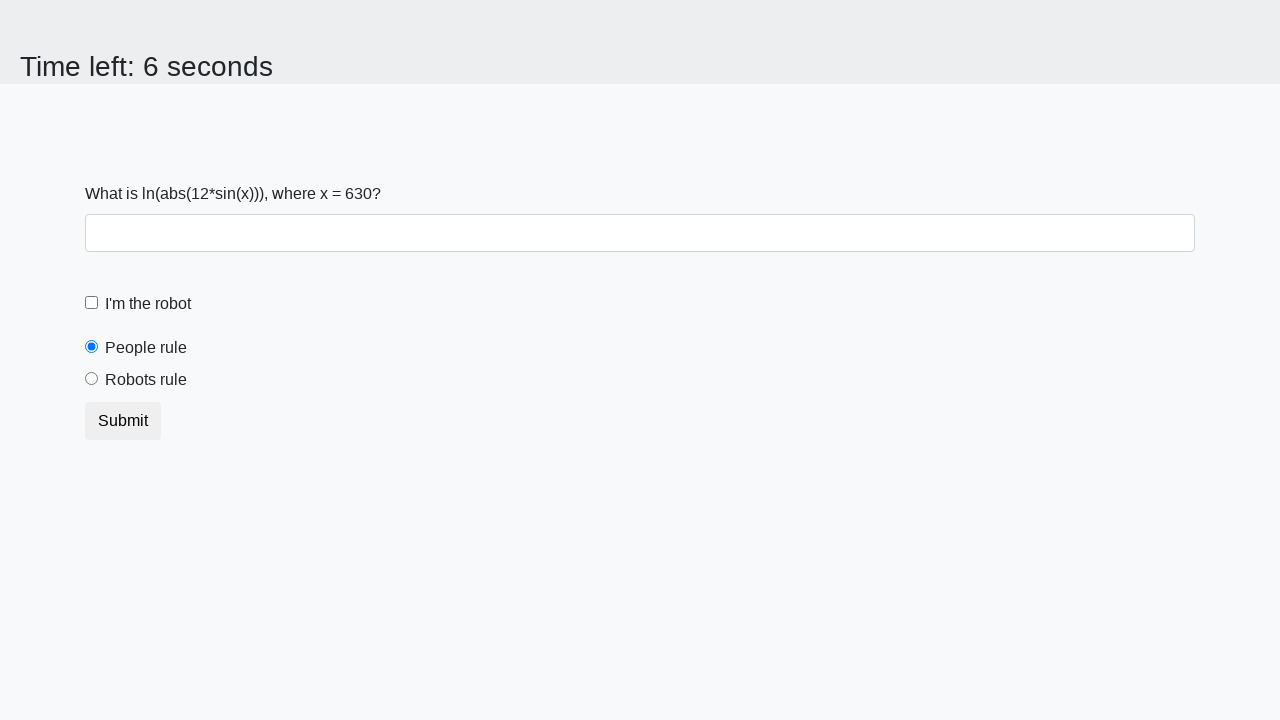

Filled answer field with calculated value: 2.4787698551365 on #answer.form-control[type="text"]
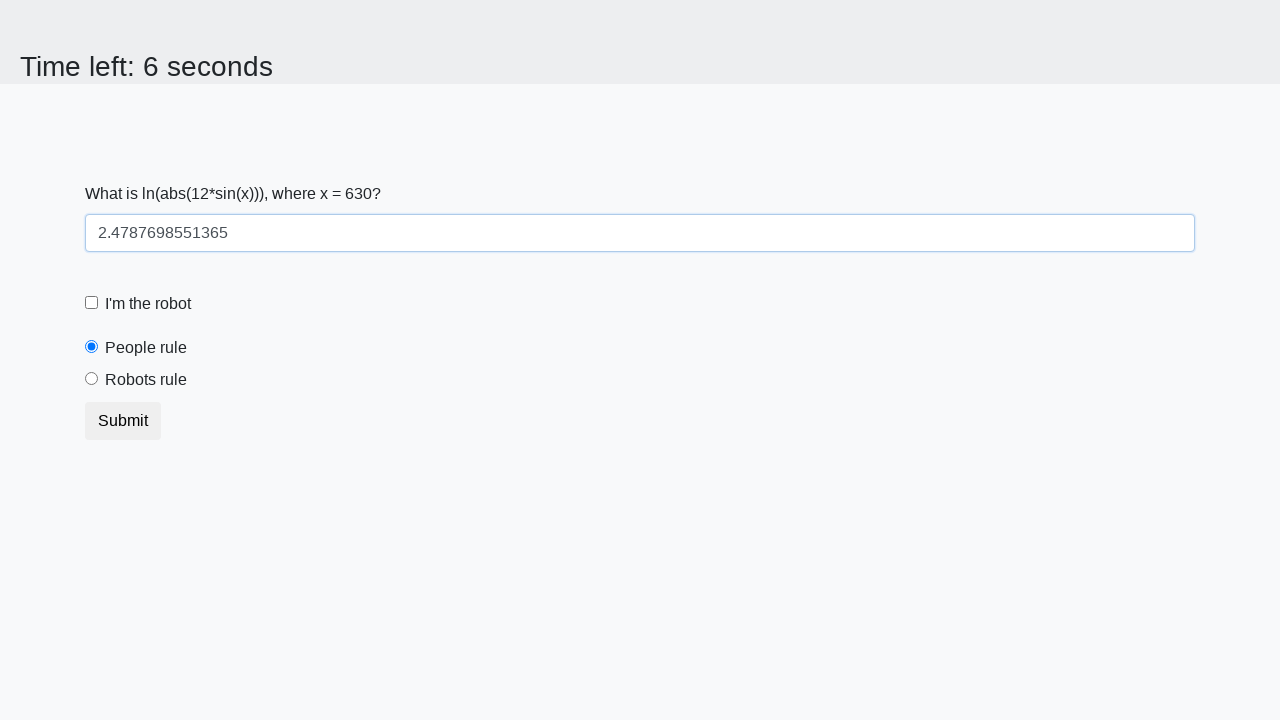

Clicked the robot checkbox at (92, 303) on #robotCheckbox
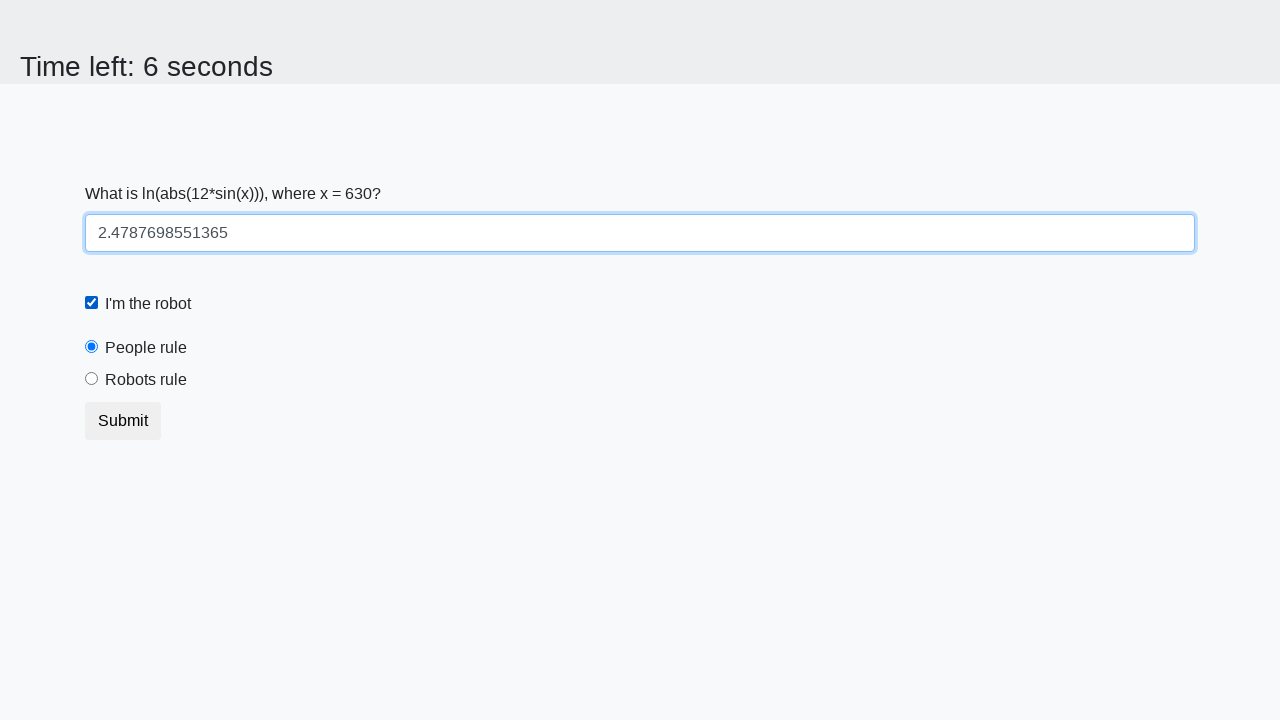

Clicked the robots rule radio button at (92, 379) on .form-check-input#robotsRule
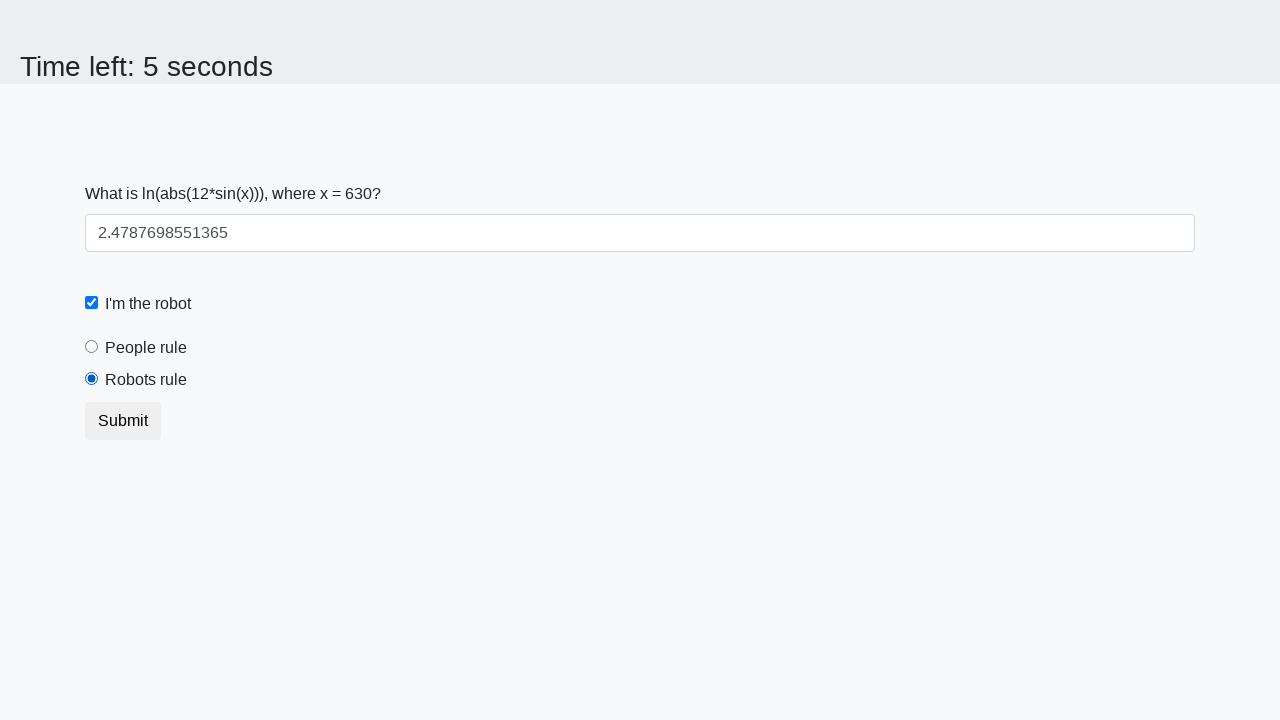

Clicked the submit button to submit the form at (123, 421) on button.btn.btn-default
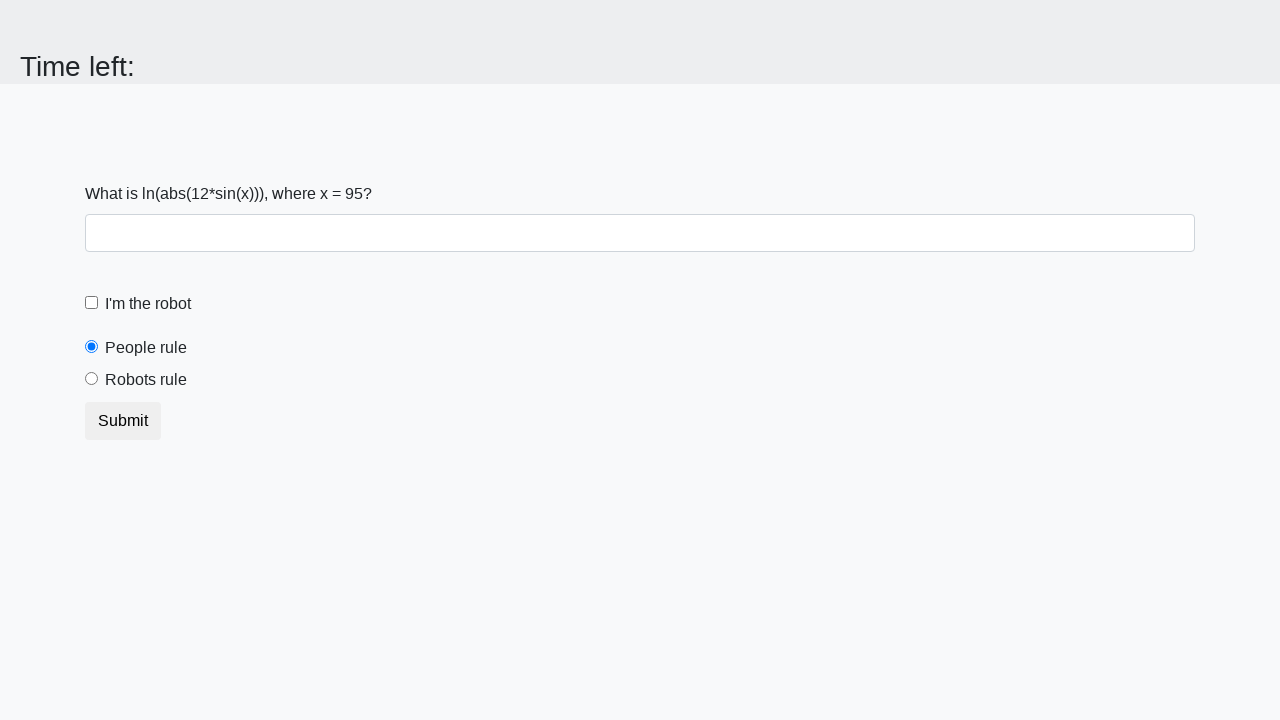

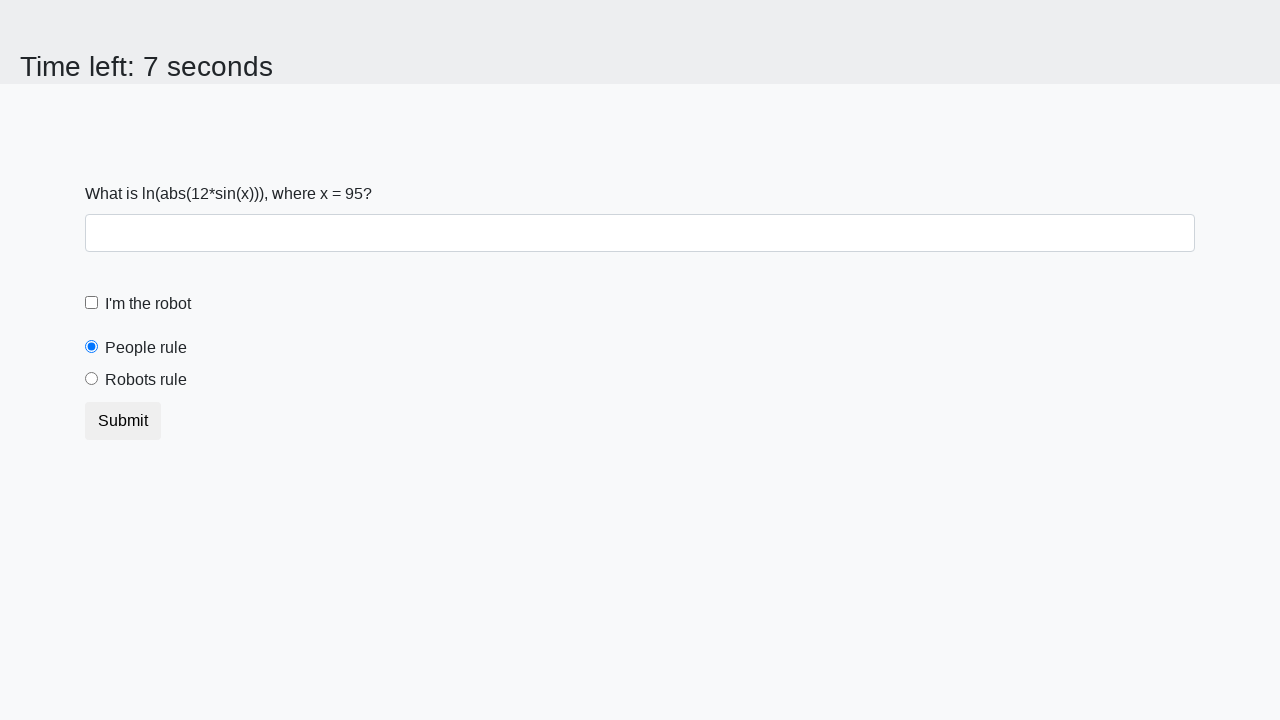